Tests double-click functionality on W3Schools try-it editor by switching to iframe and double-clicking a paragraph element

Starting URL: https://www.w3schools.com/jsref/tryit.asp?filename=tryjsref_ondblclick

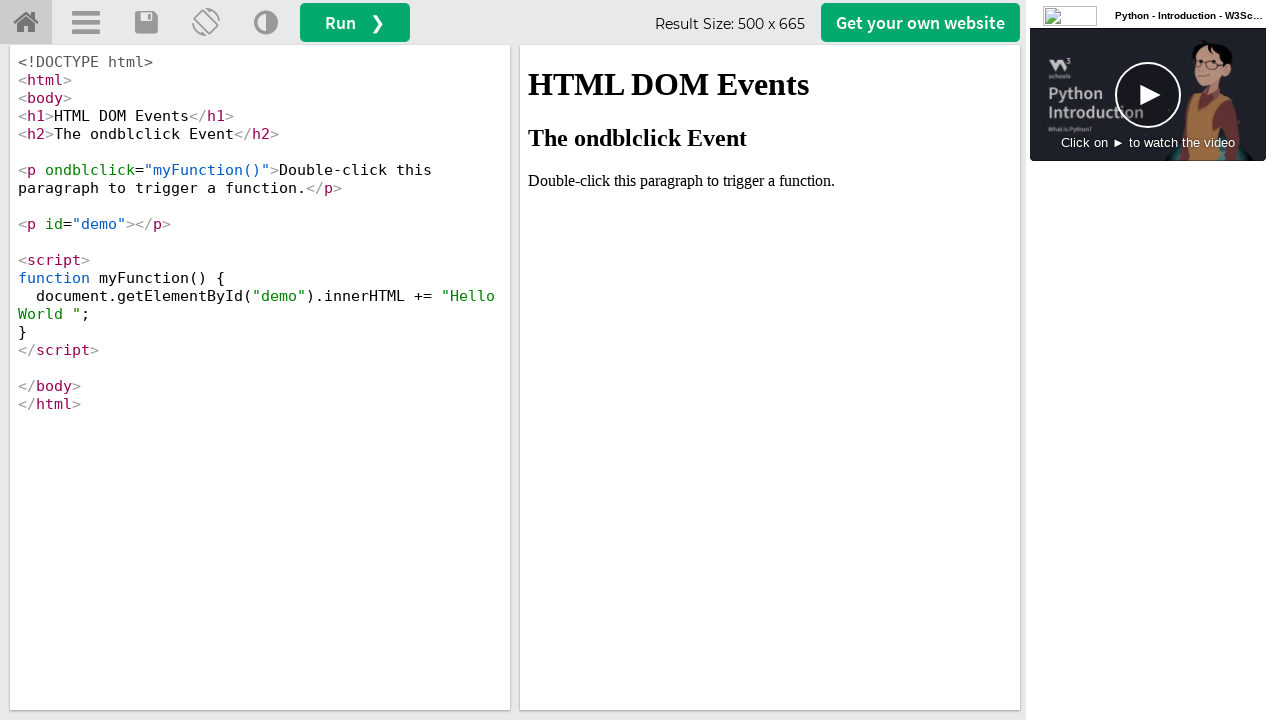

Navigated to W3Schools try-it editor for ondblclick demo
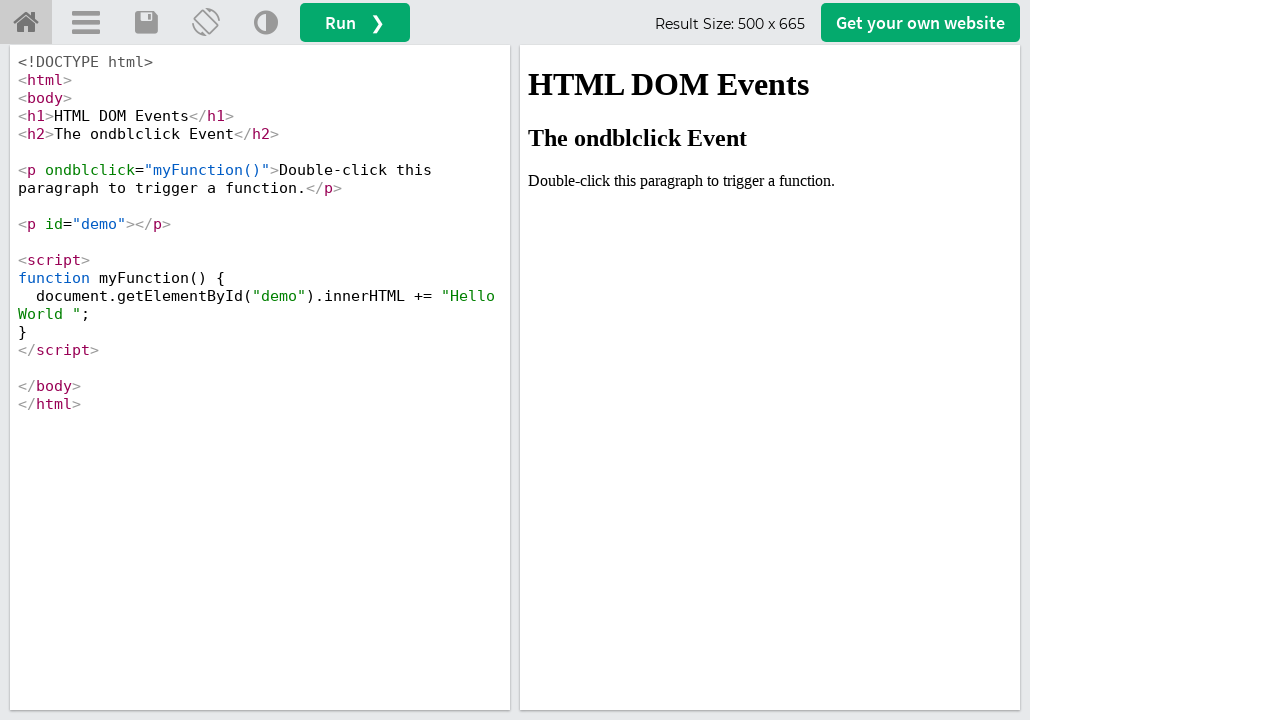

Double-clicked the paragraph element in iframe to trigger ondblclick function at (770, 181) on iframe >> nth=0 >> internal:control=enter-frame >> xpath=//p[text()='Double-clic
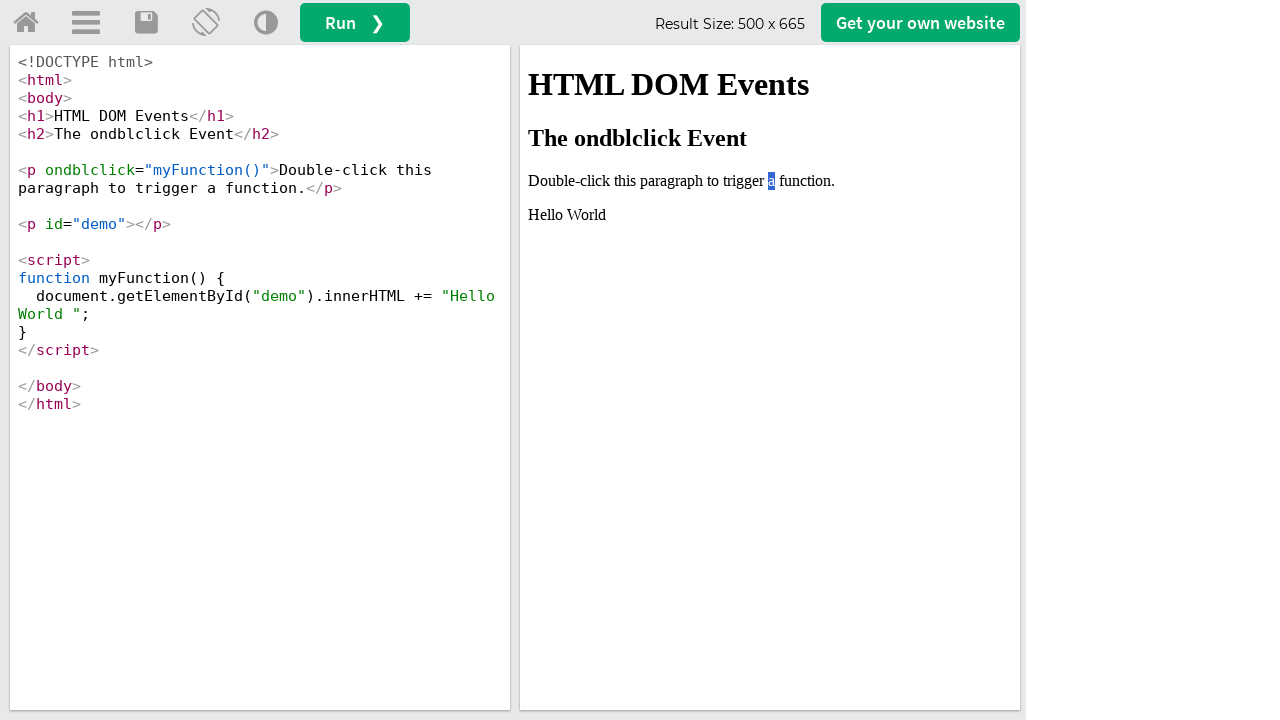

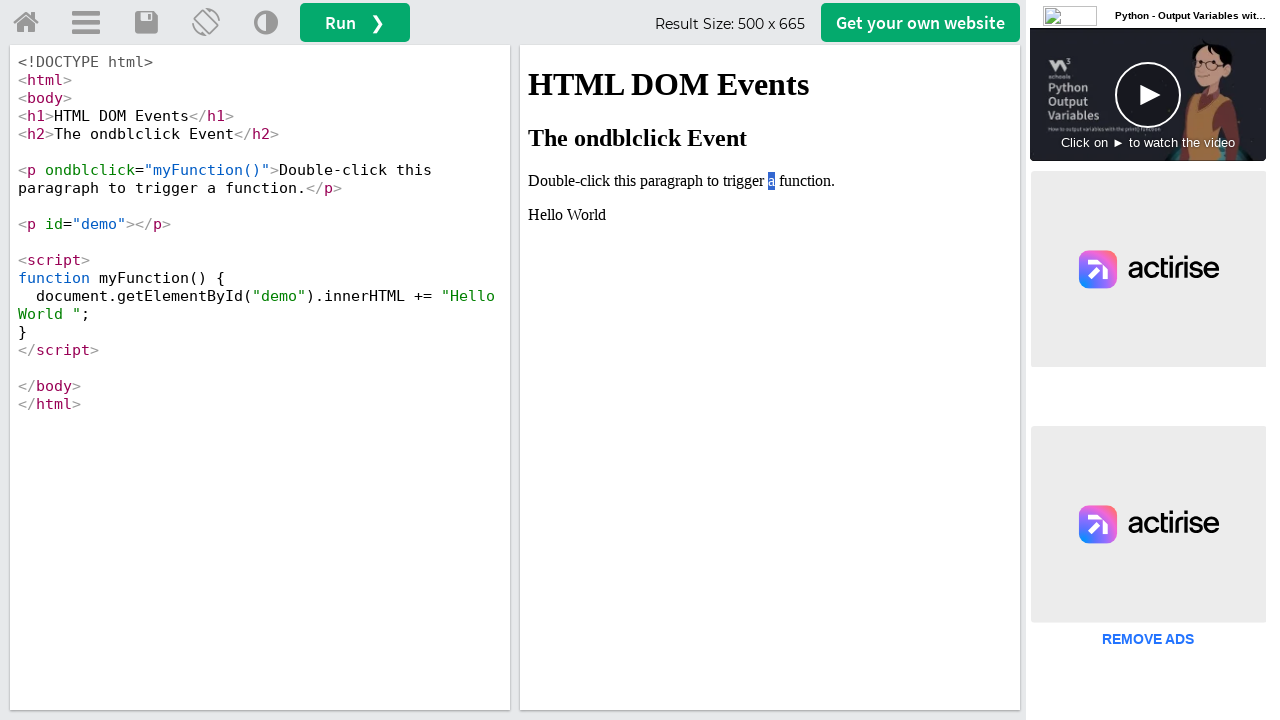